Navigates to a page with many elements and highlights a specific element by temporarily changing its border style to a red dashed line, then reverting the style after a brief pause.

Starting URL: http://the-internet.herokuapp.com/large

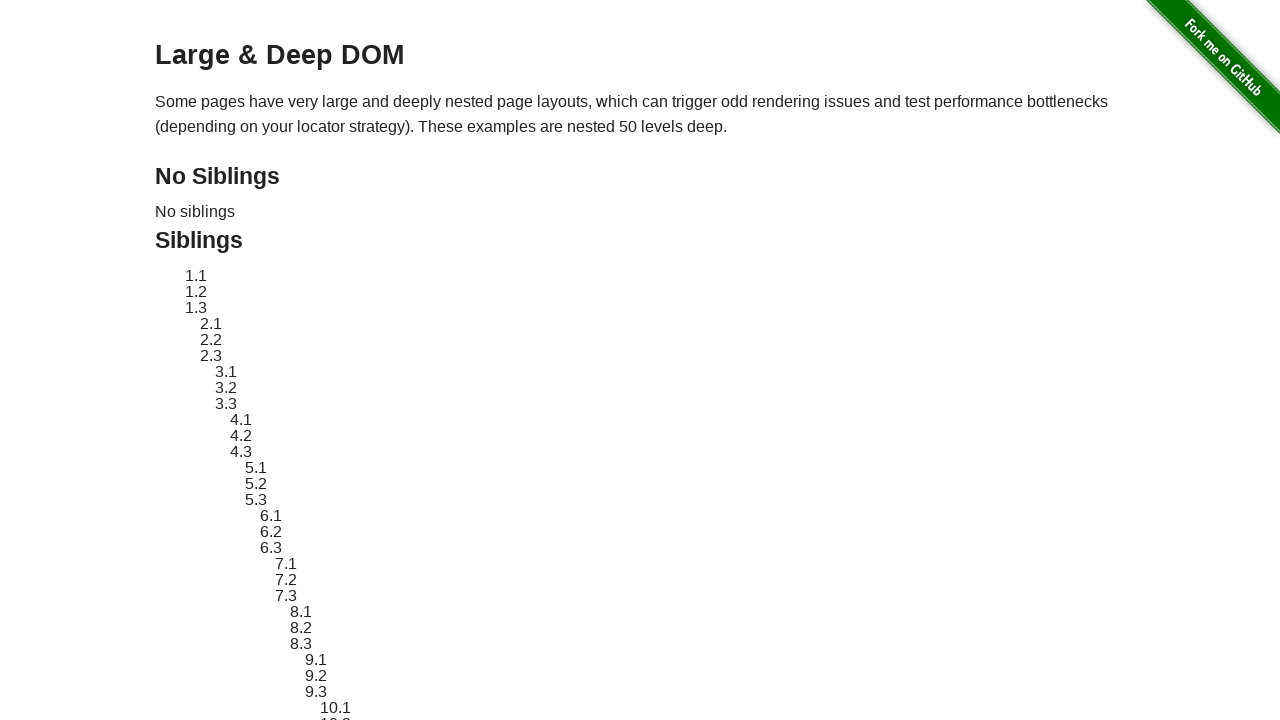

Located target element with ID sibling-2.3
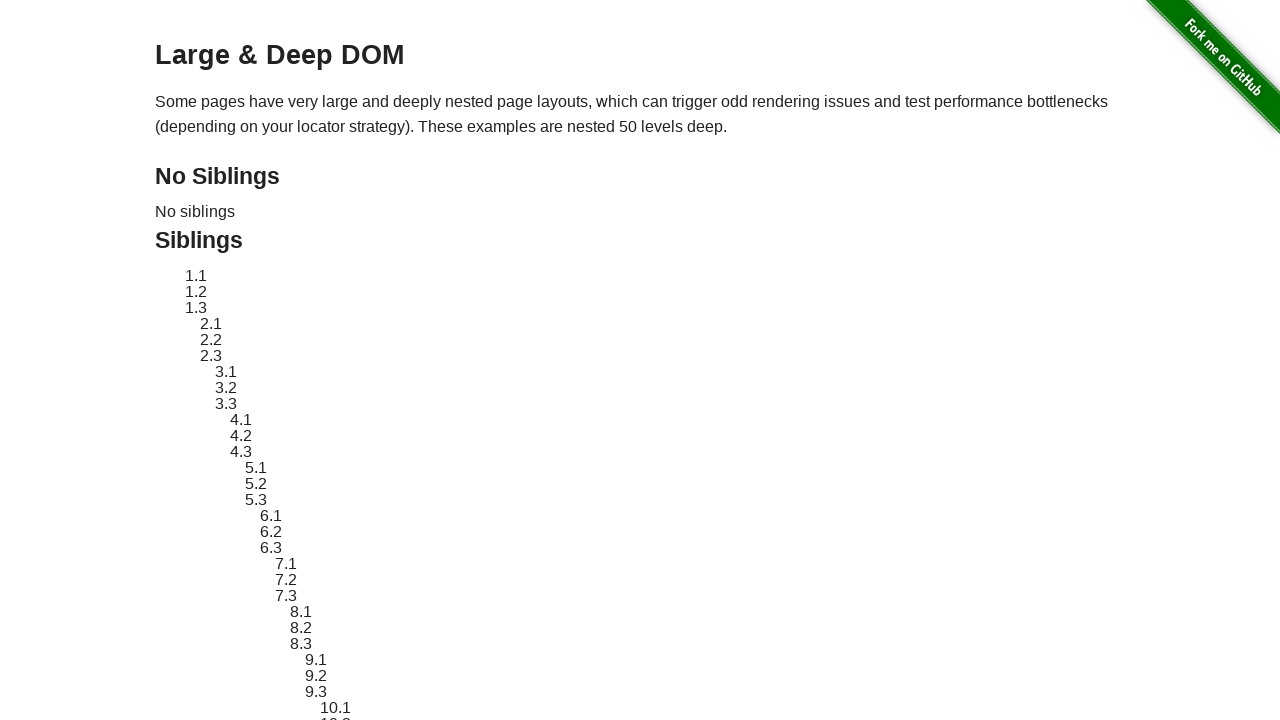

Retrieved original style attribute from target element
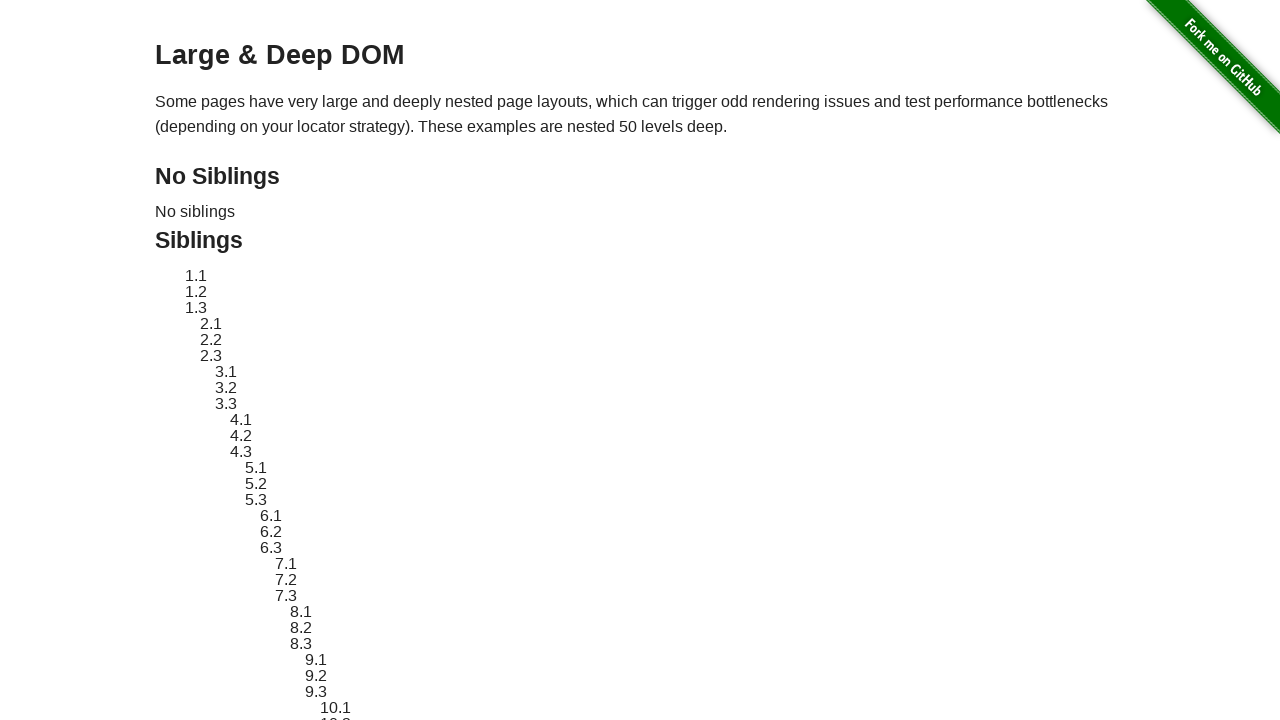

Applied red dashed border highlight to target element
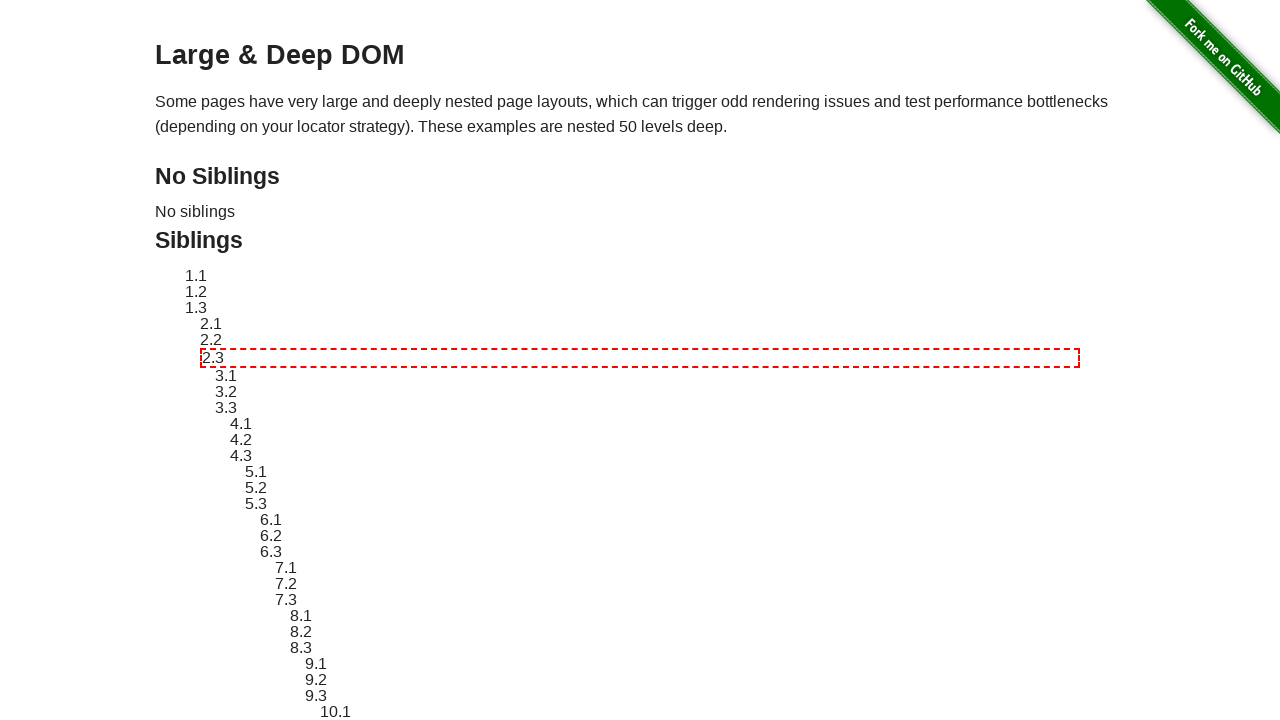

Waited 2 seconds while element was highlighted
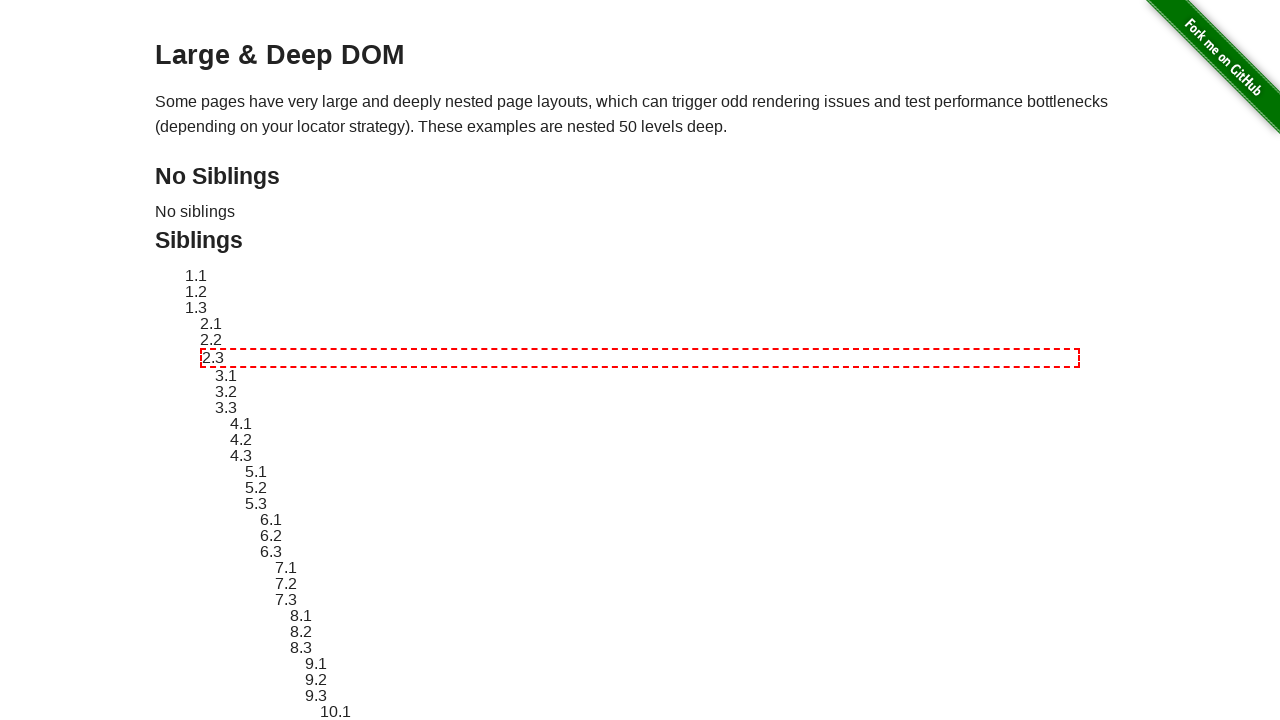

Reverted target element style to original
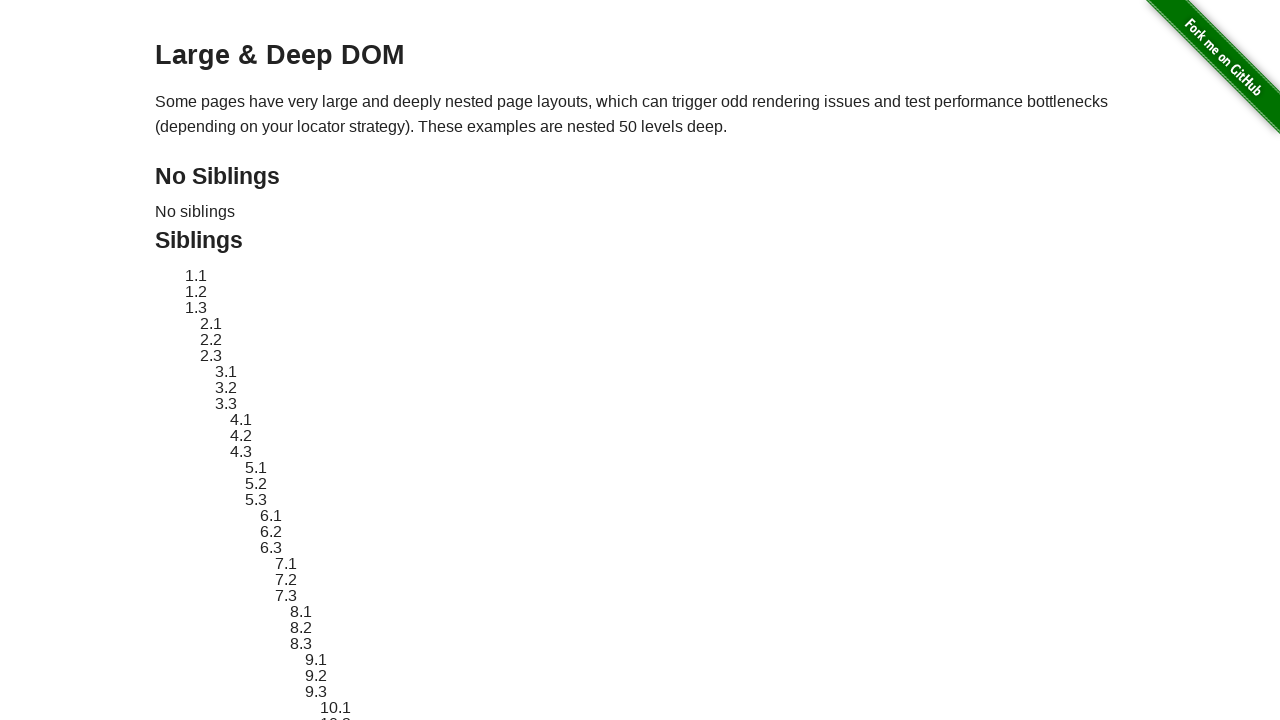

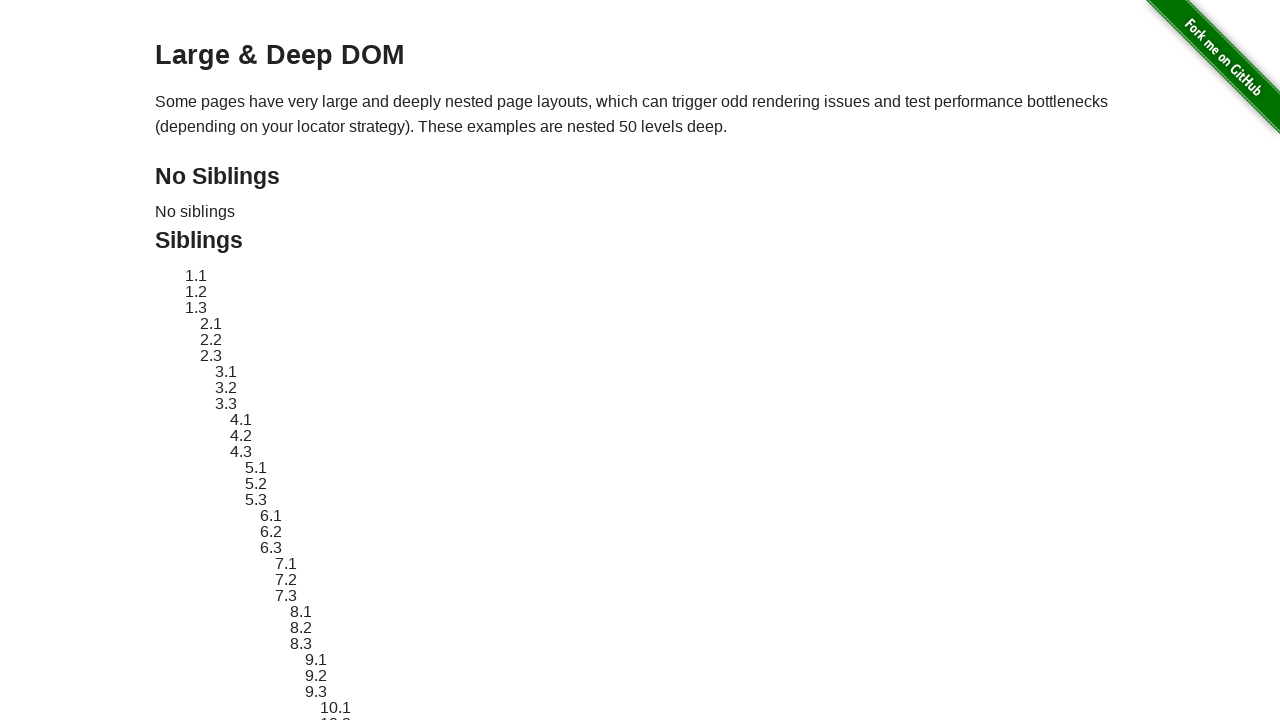